Tests form submission by clicking a link with a calculated number as text, then filling out a form with first name, last name, city, and country fields before submitting.

Starting URL: http://suninjuly.github.io/find_link_text

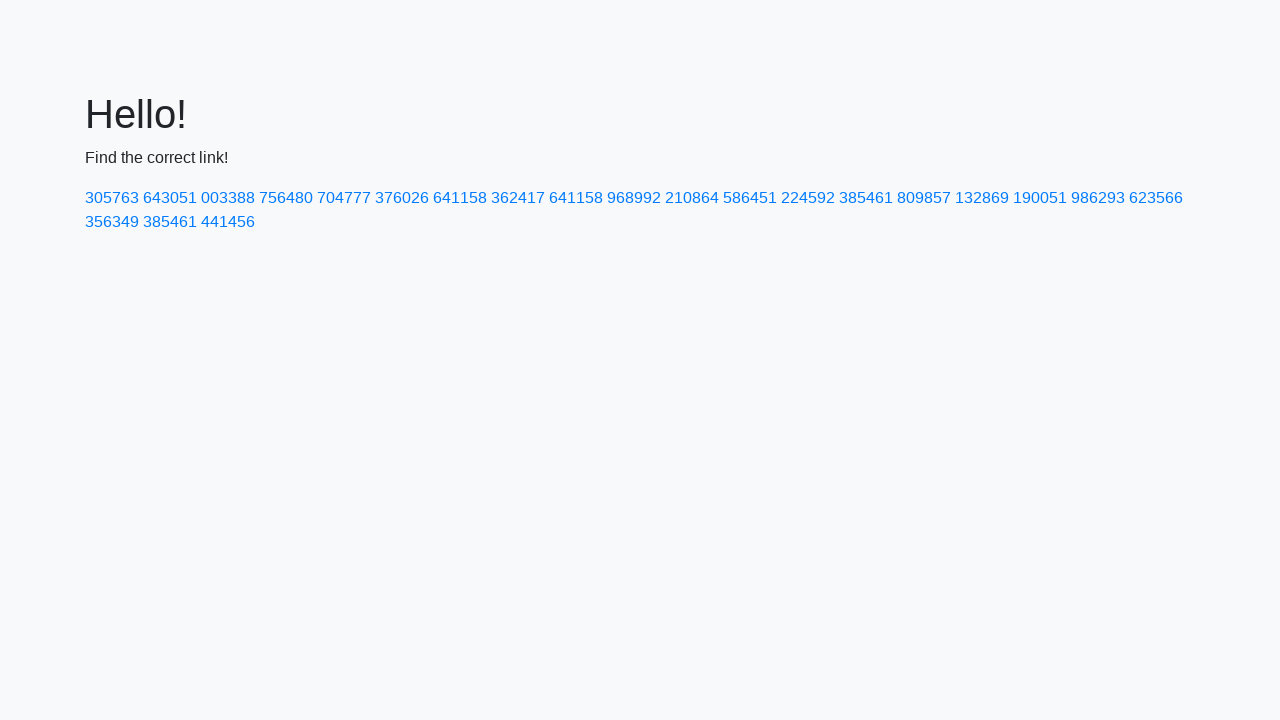

Clicked link with calculated text '224592' at (808, 198) on a:has-text('224592')
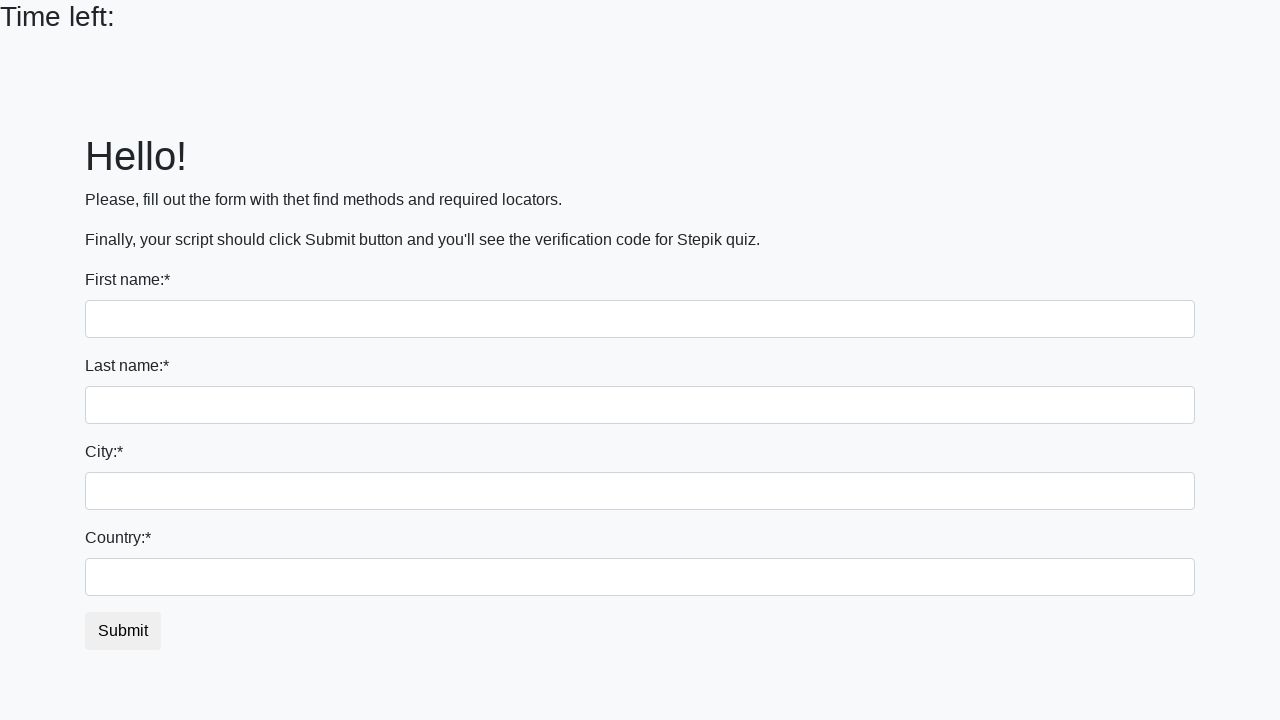

Filled first name field with 'Ivan' on input
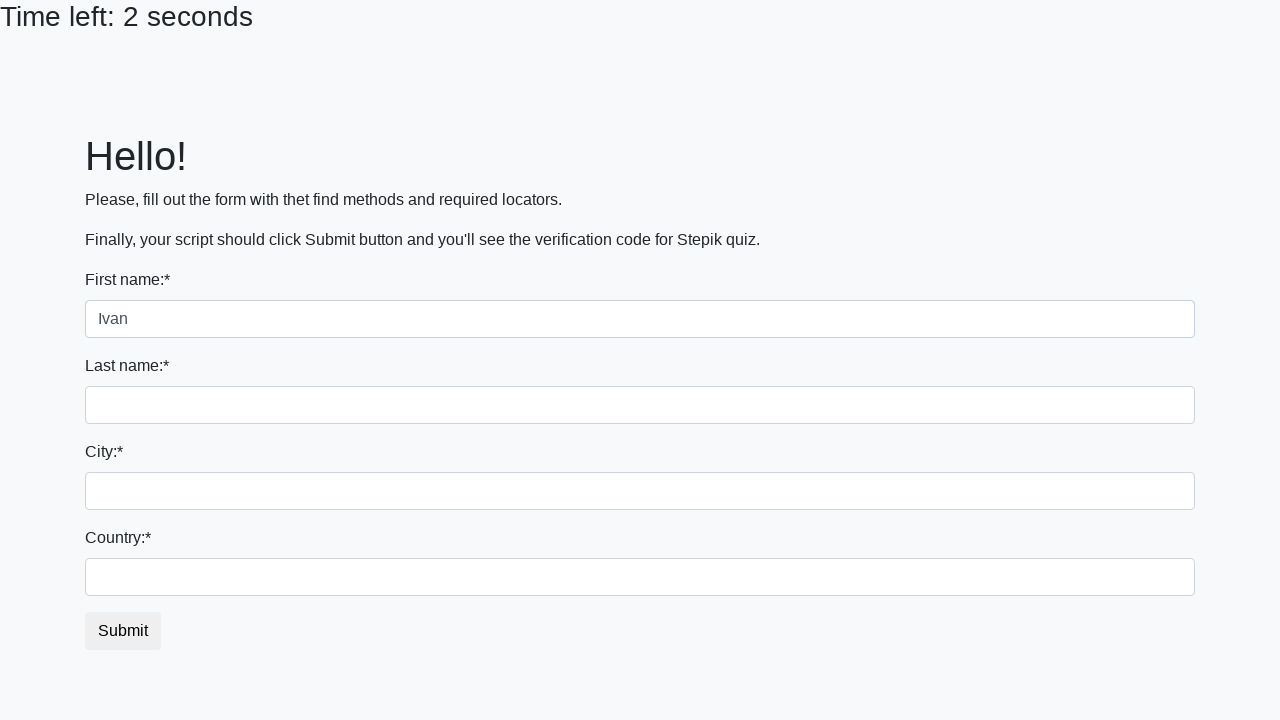

Filled last name field with 'Petrov' on input[name='last_name']
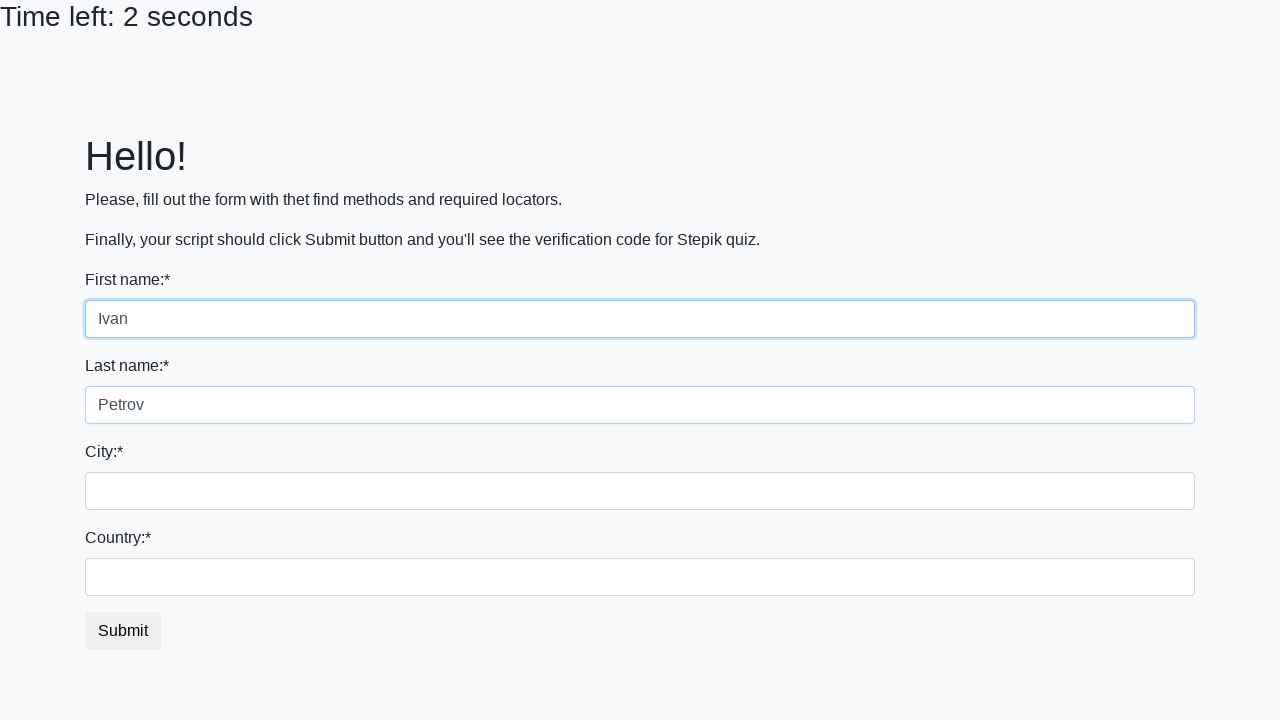

Filled city field with 'Smolensk' on .city
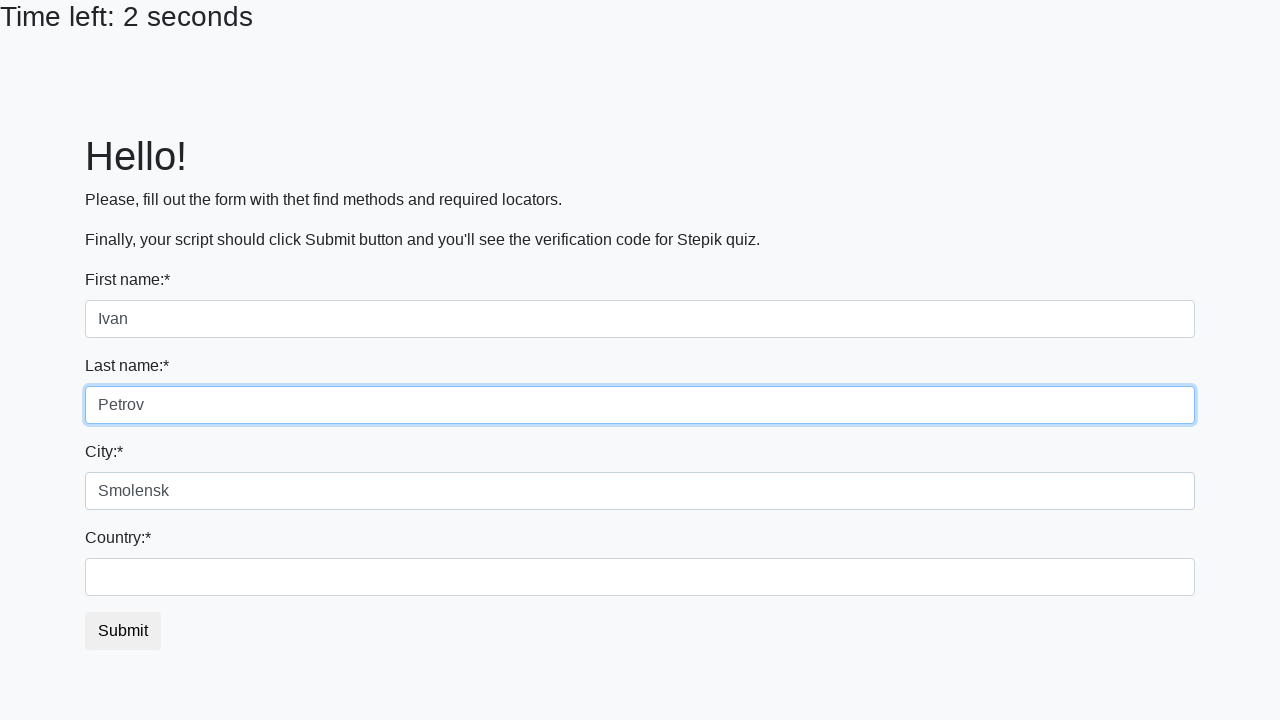

Filled country field with 'Russia' on #country
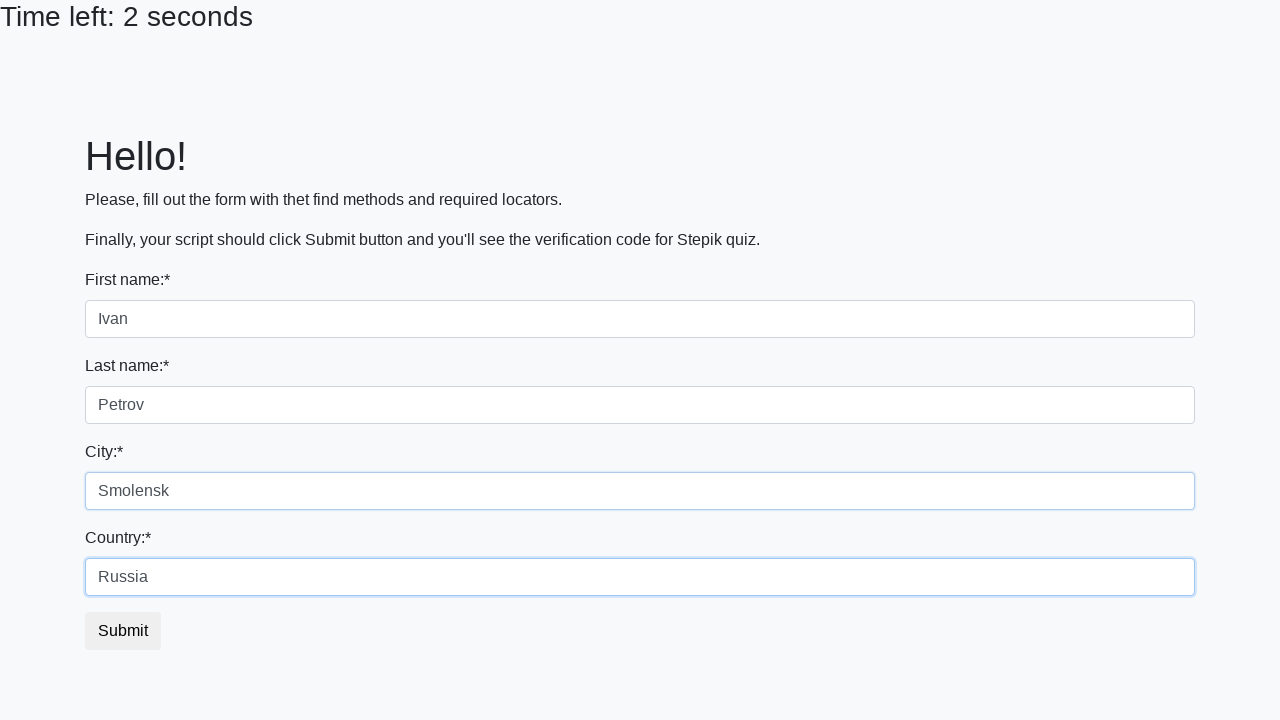

Clicked submit button to submit the form at (123, 631) on button.btn
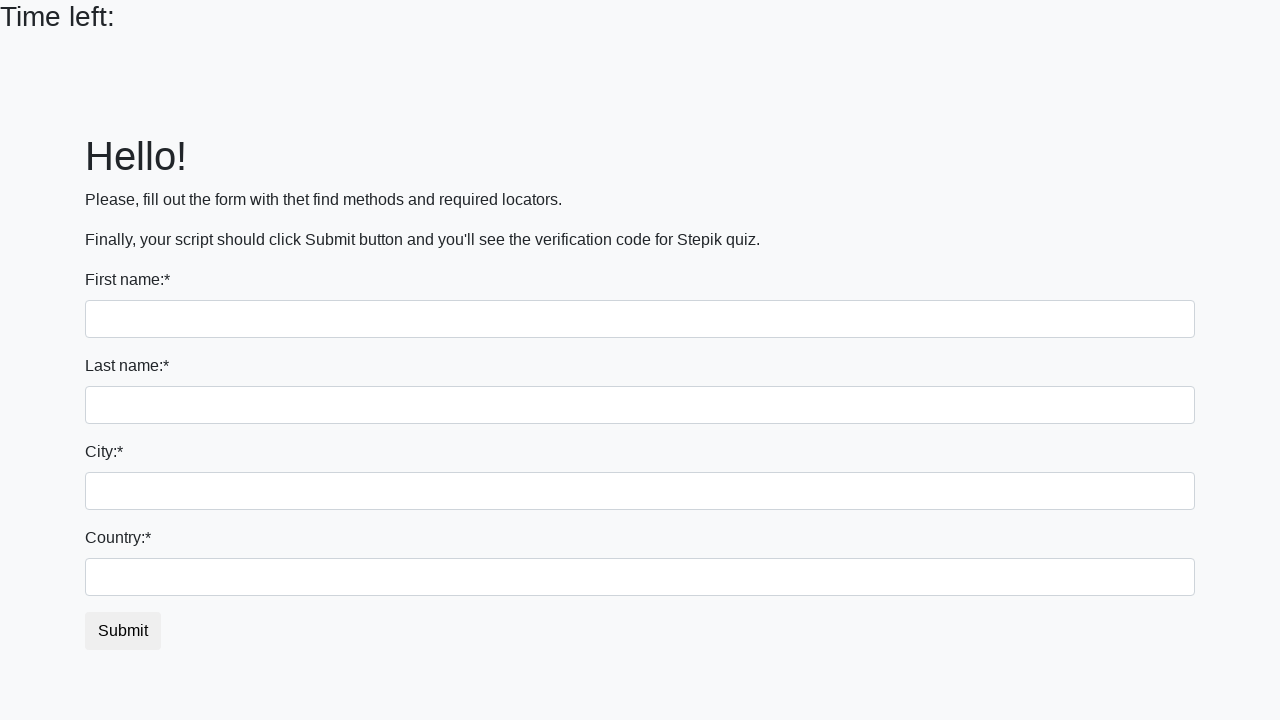

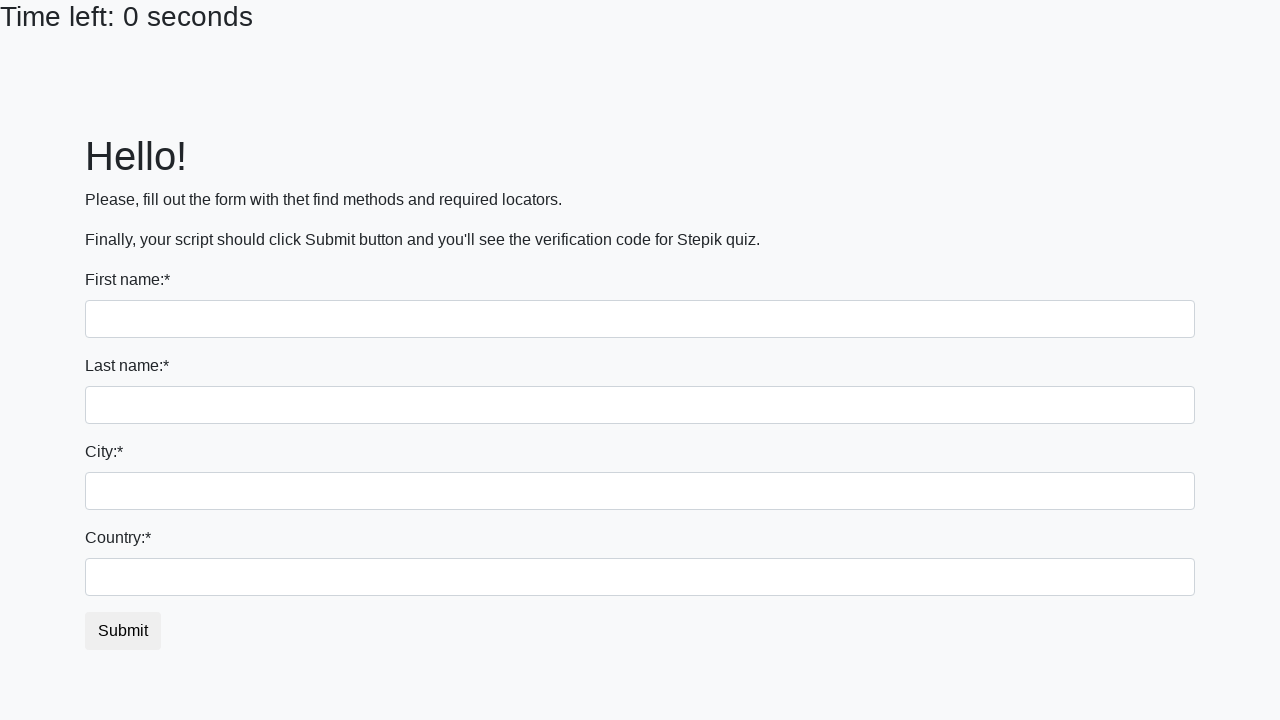